Tests drag and drop functionality by performing double-click, context-click, and drag-and-drop actions on page elements

Starting URL: https://formy-project.herokuapp.com/dragdrop

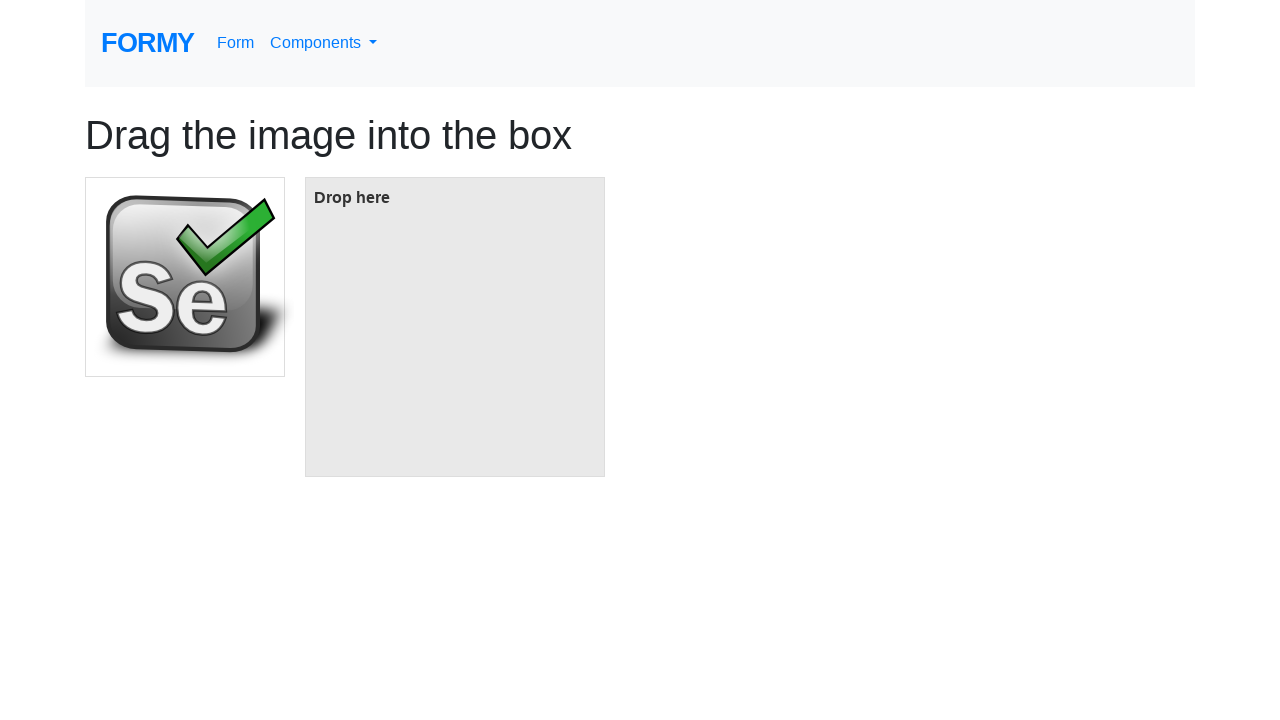

Located the image element to drag
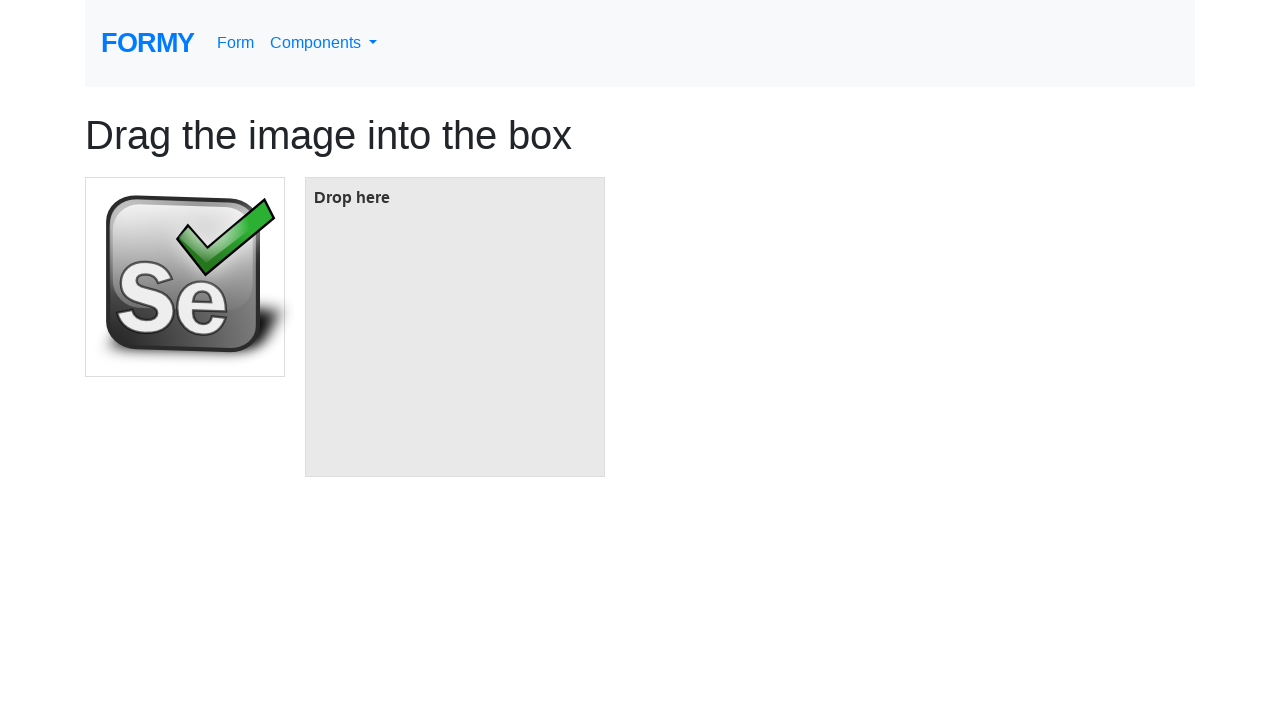

Located the box element (drop target)
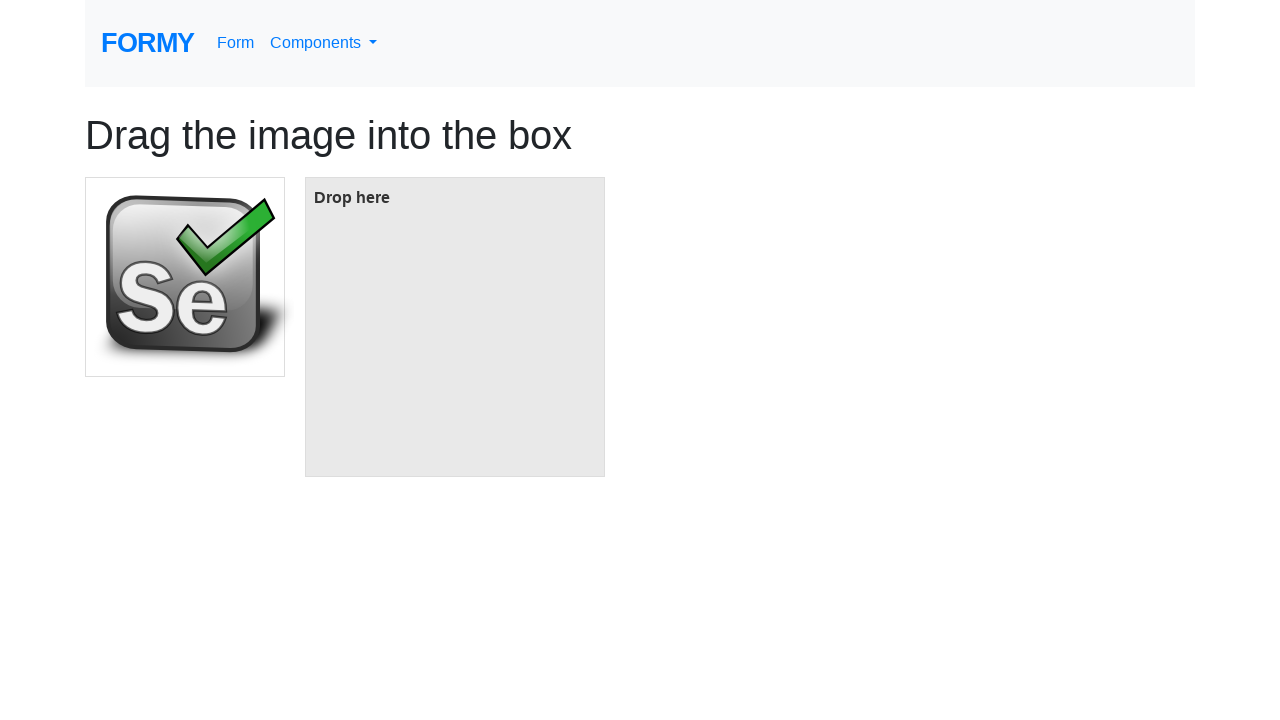

Double-clicked on the image element at (185, 277) on #image
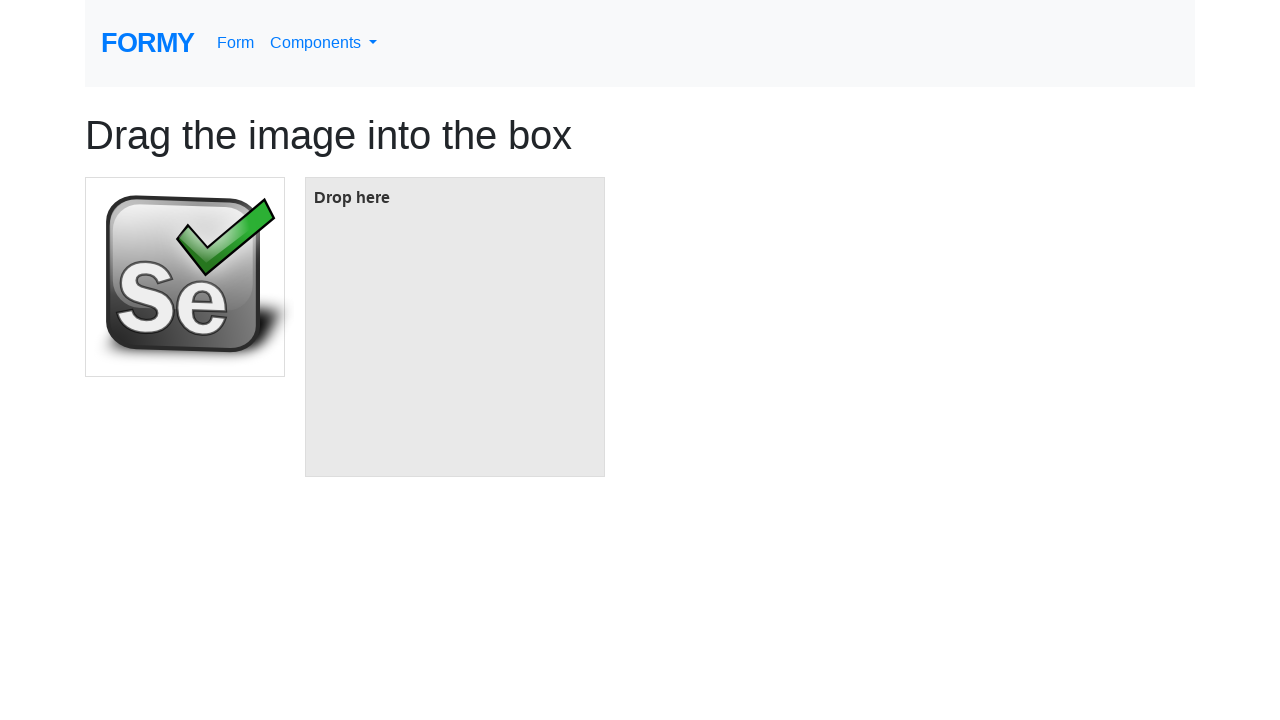

Right-clicked (context click) on the box element at (455, 327) on #box
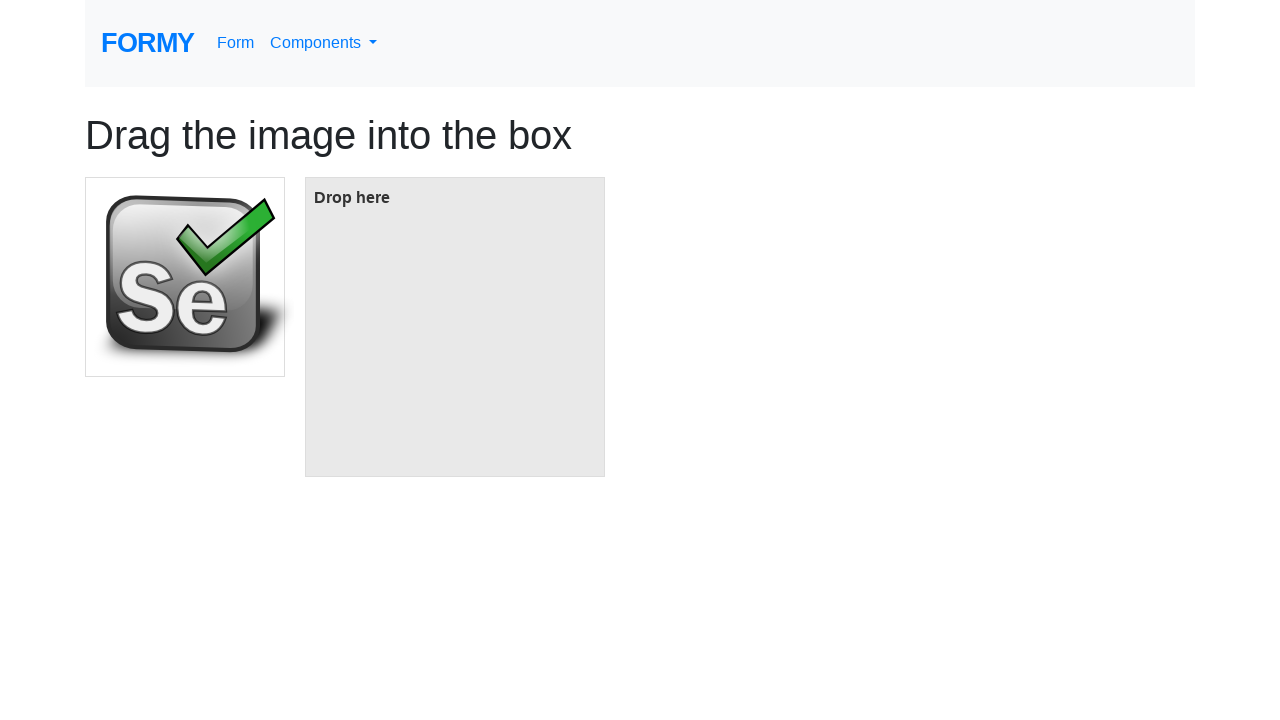

Dragged and dropped the image element into the box at (455, 327)
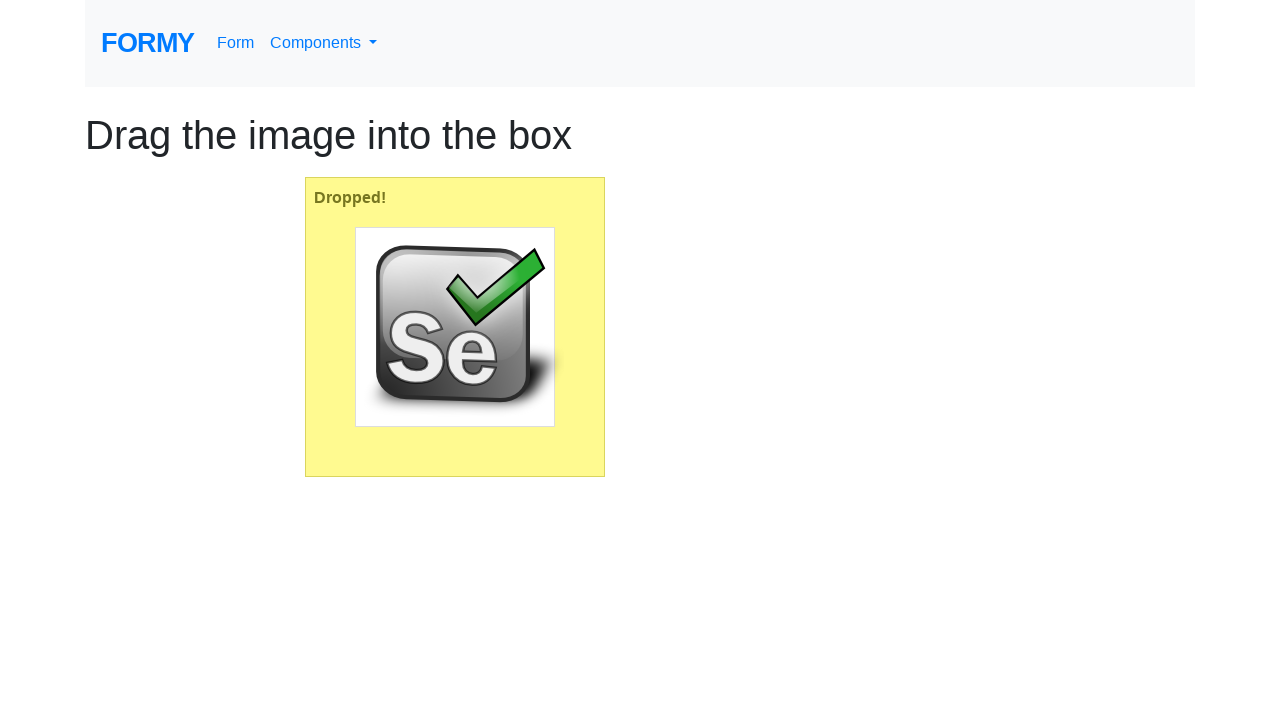

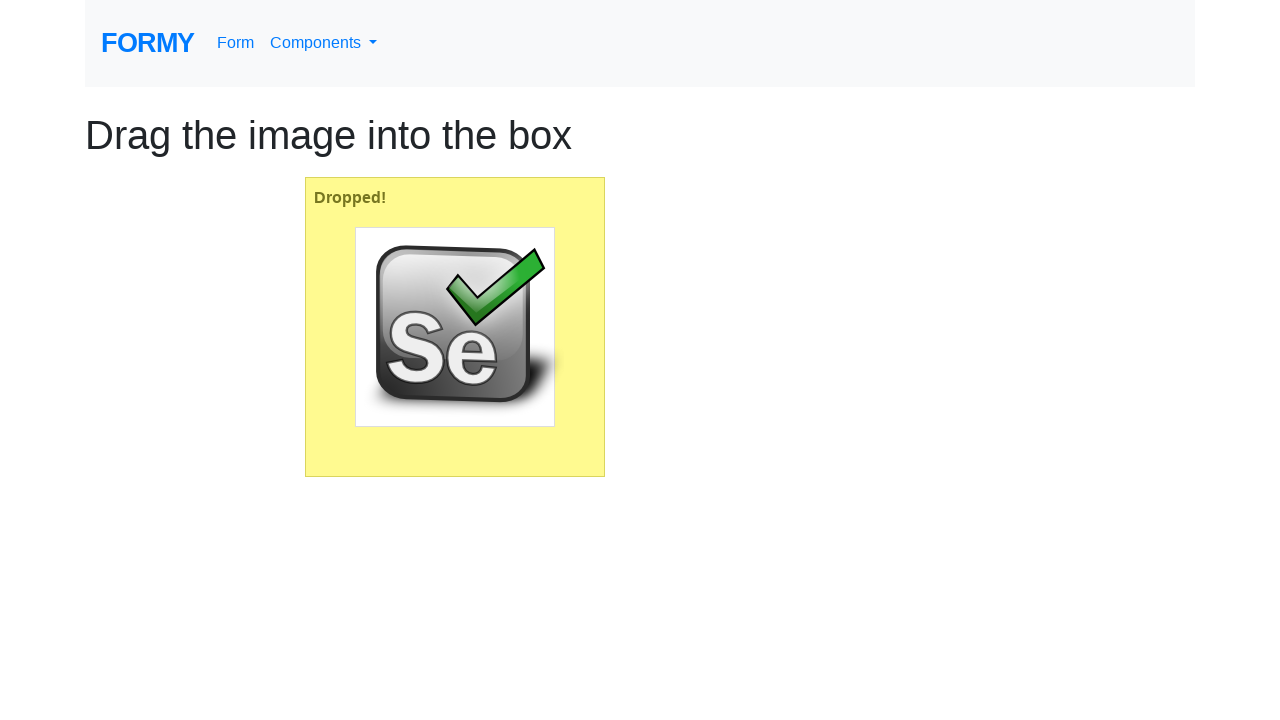